Tests dynamic loading by clicking a start button and waiting for "Hello World!" text to appear

Starting URL: https://the-internet.herokuapp.com/dynamic_loading/1

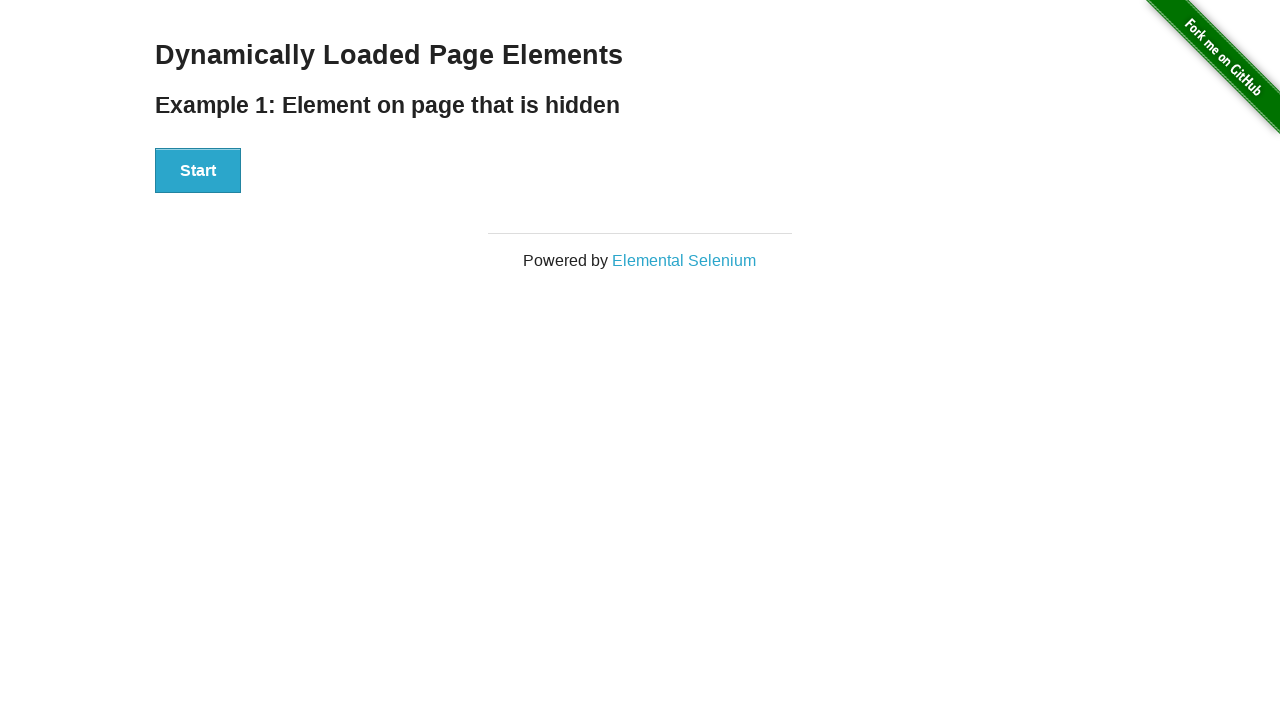

Clicked the Start button to trigger dynamic loading at (198, 171) on xpath=//button
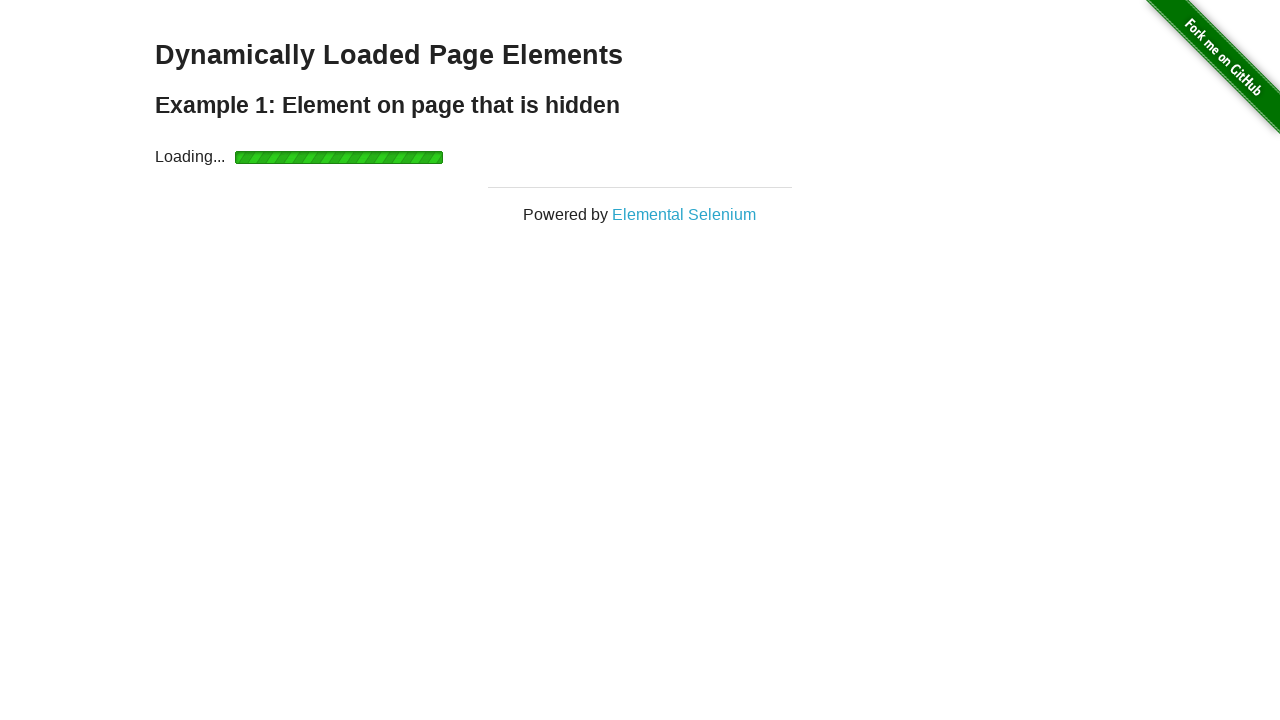

Waited for 'Hello World!' text to appear
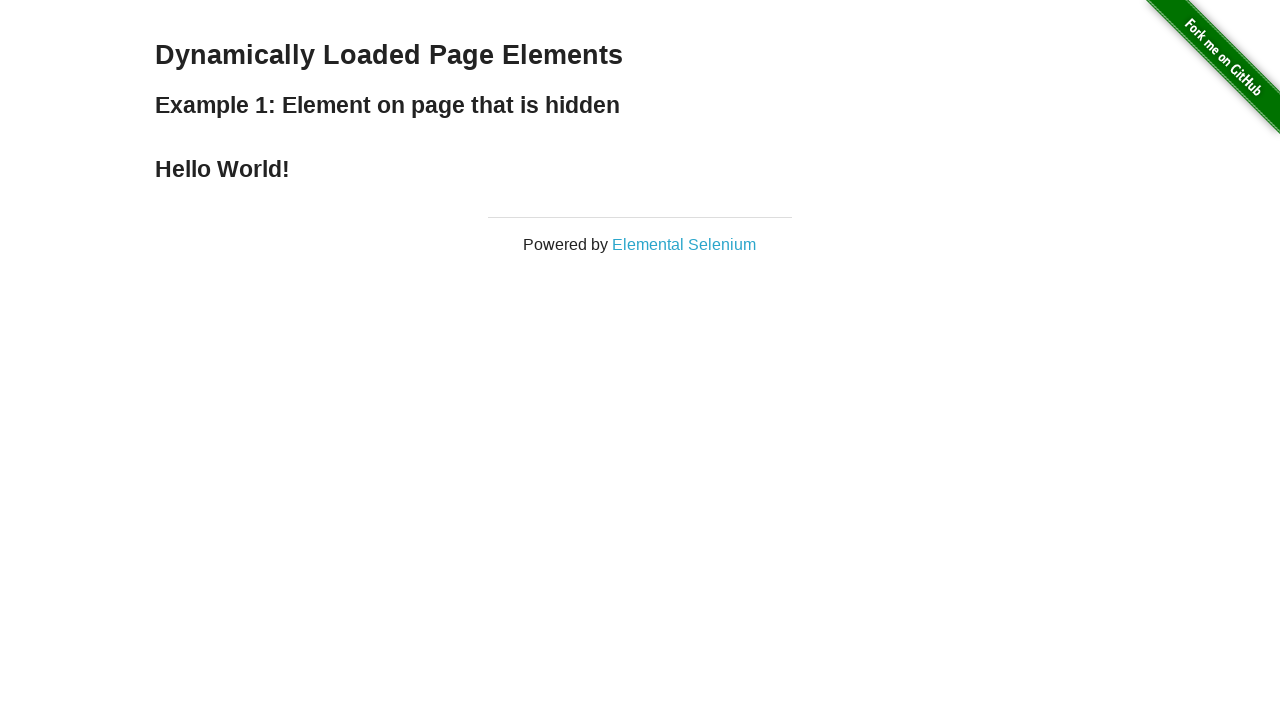

Verified that 'Hello World!' text content is correct
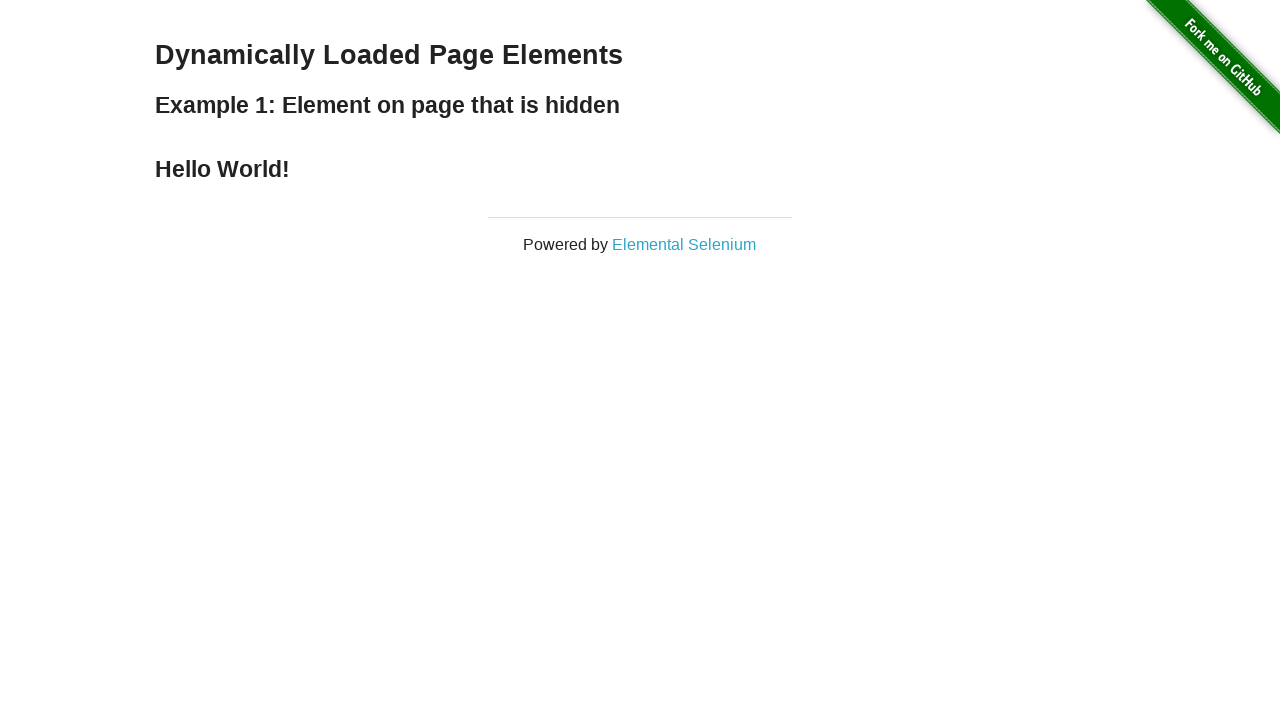

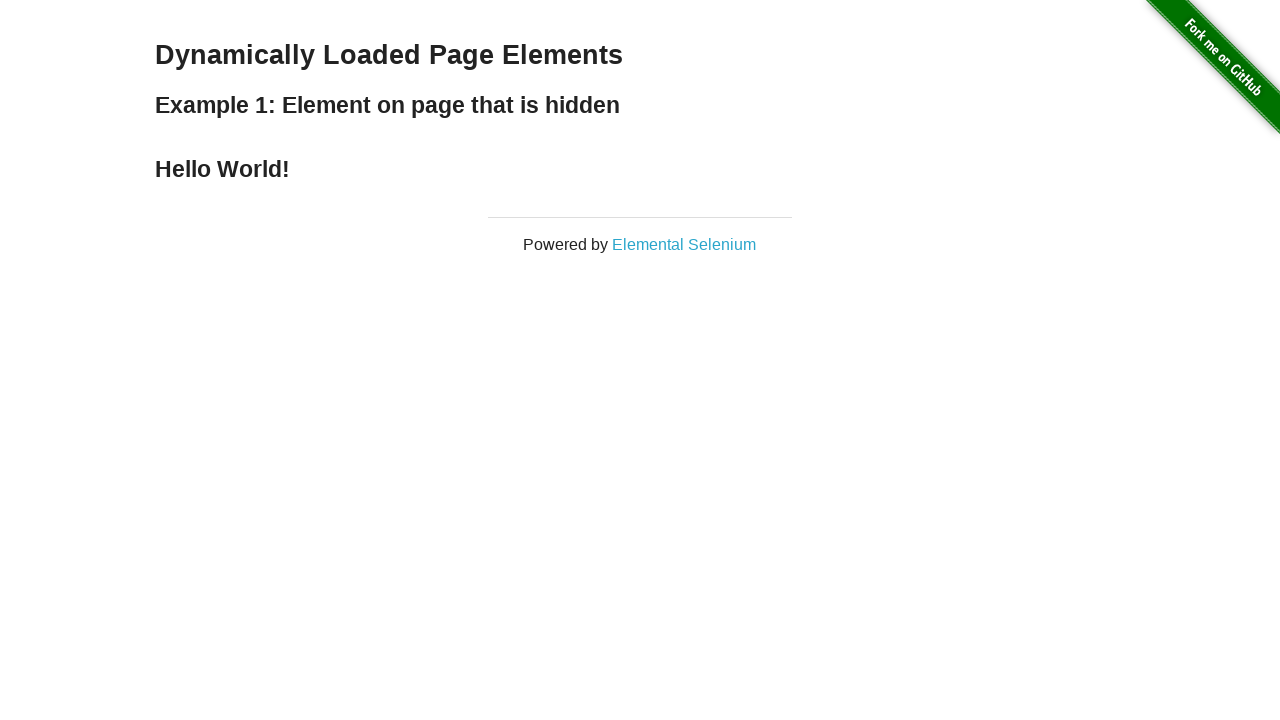